Tests drag and drop functionality on the jQuery UI demo page by dragging a draggable element onto a droppable target within an iframe.

Starting URL: http://jqueryui.com/droppable/

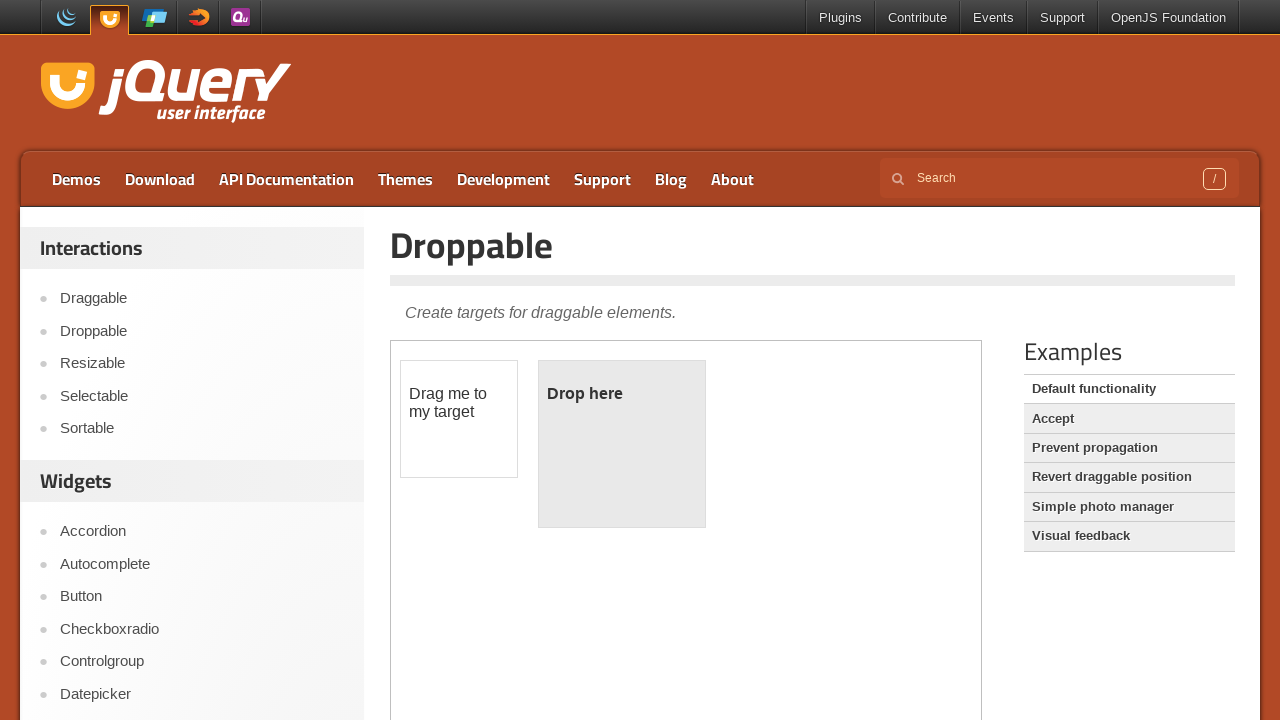

Located the demo iframe
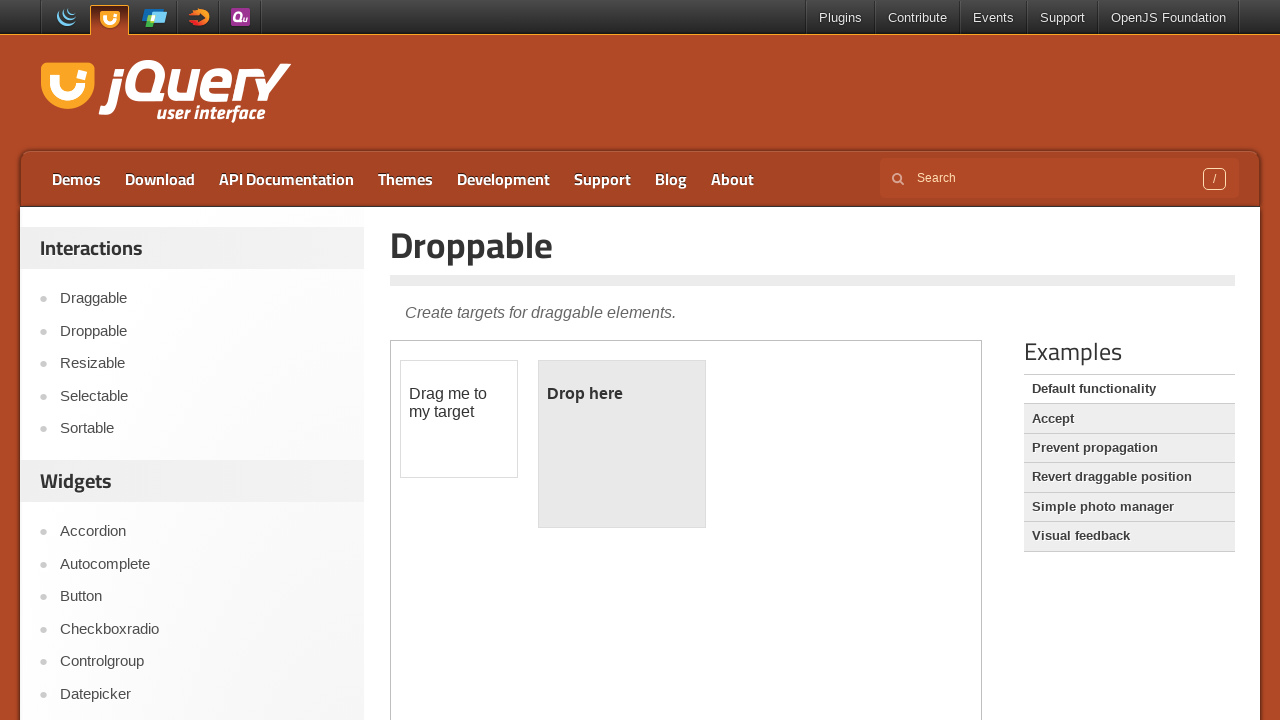

Draggable element is now visible
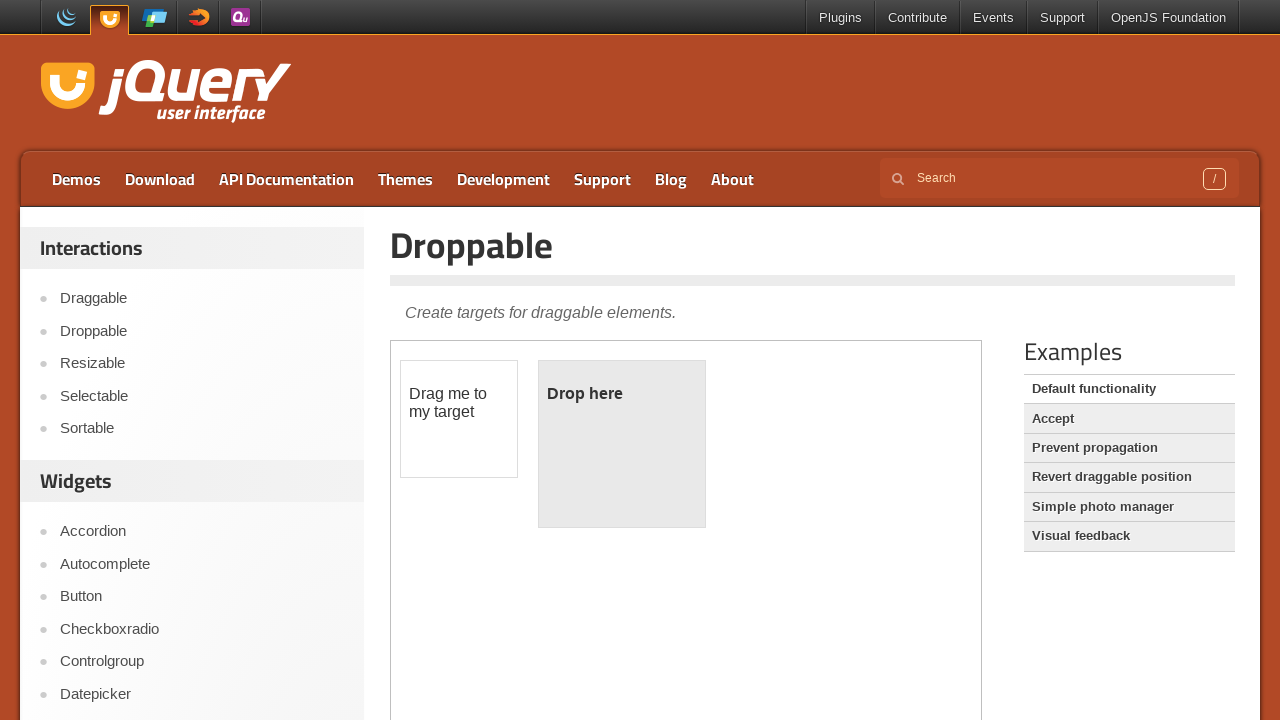

Droppable element is now visible
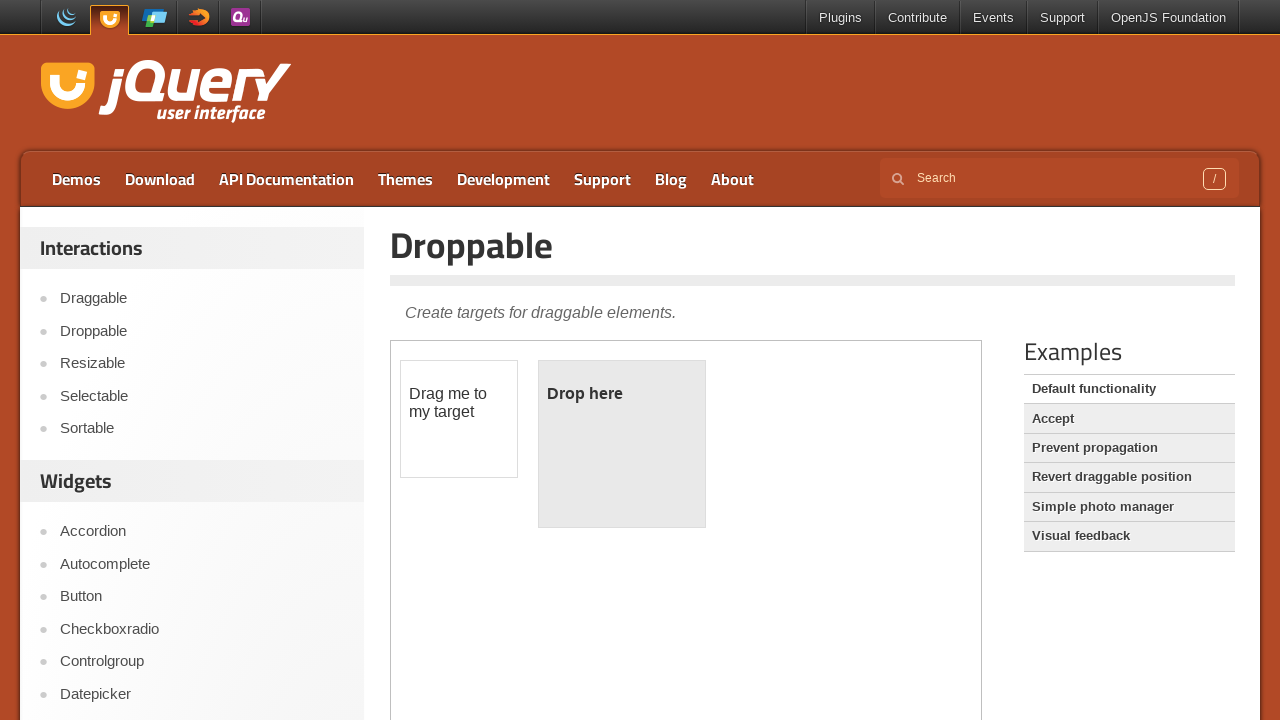

Dragged the draggable element onto the droppable target at (622, 444)
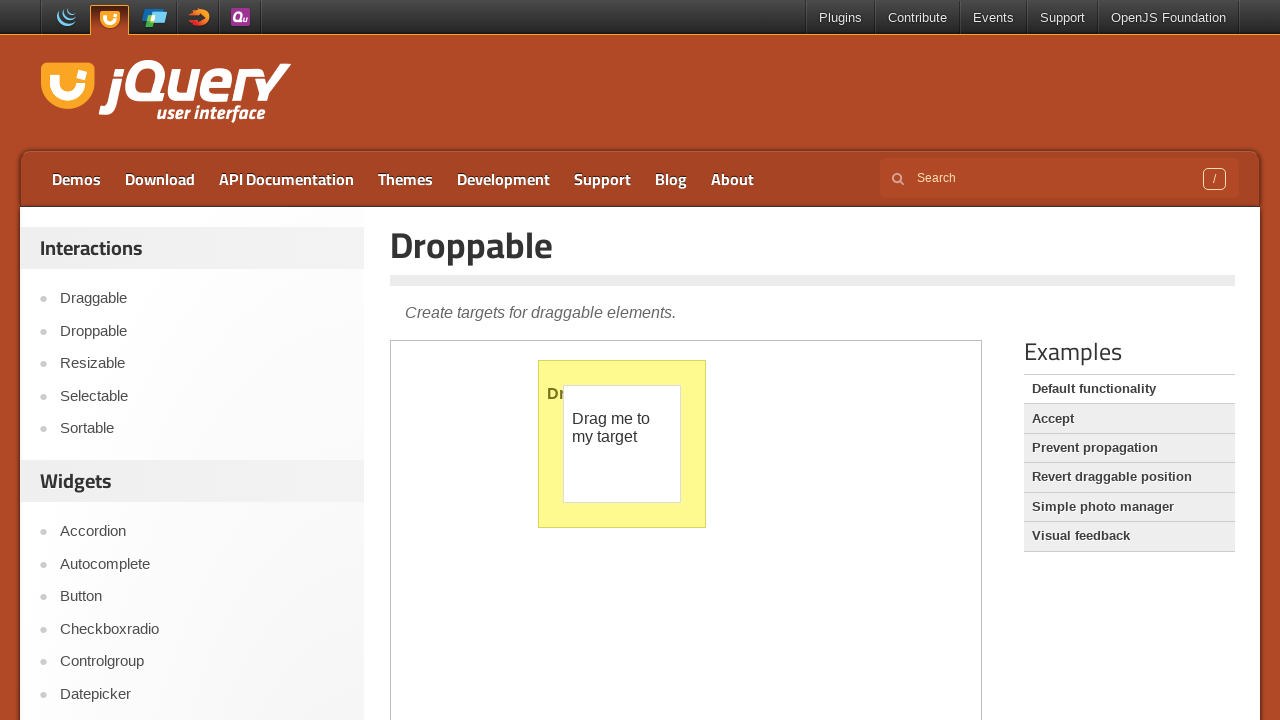

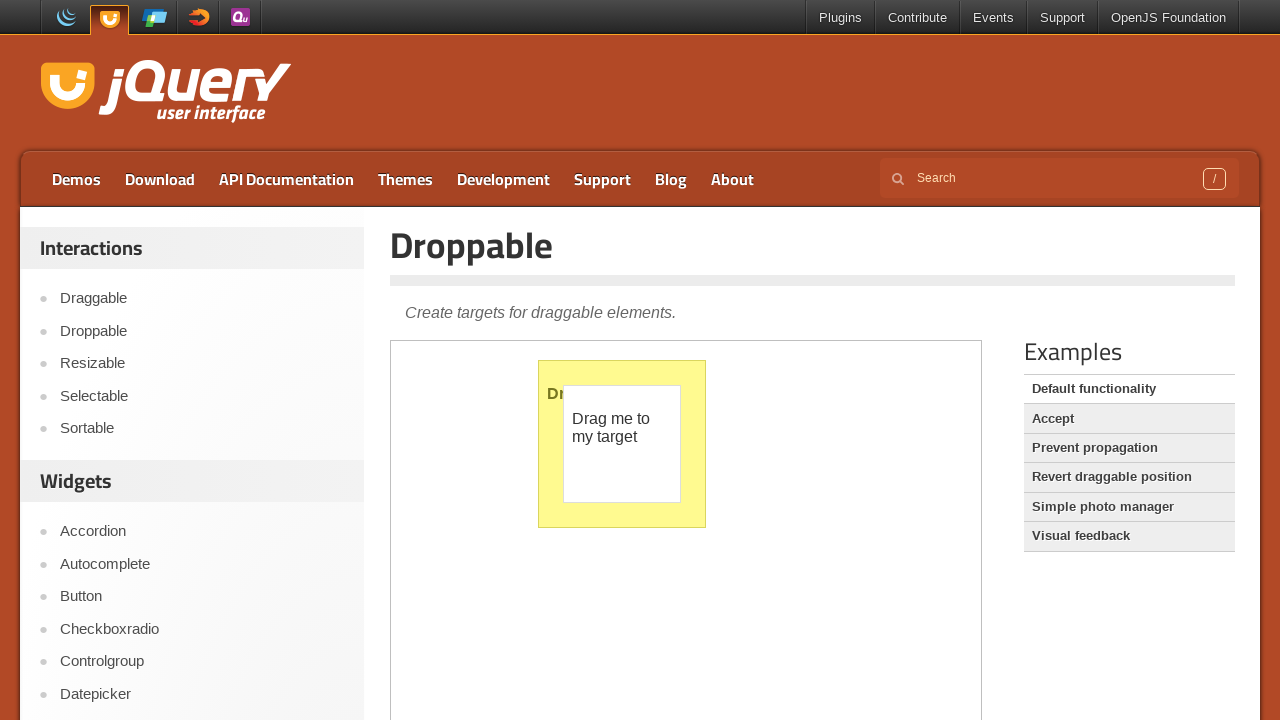